Tests clicking on a checkbox/radio button element and reading its properties including text, CSS value, and DOM attributes

Starting URL: https://selenium08.blogspot.com/2019/07/check-box-and-radio-buttons.html

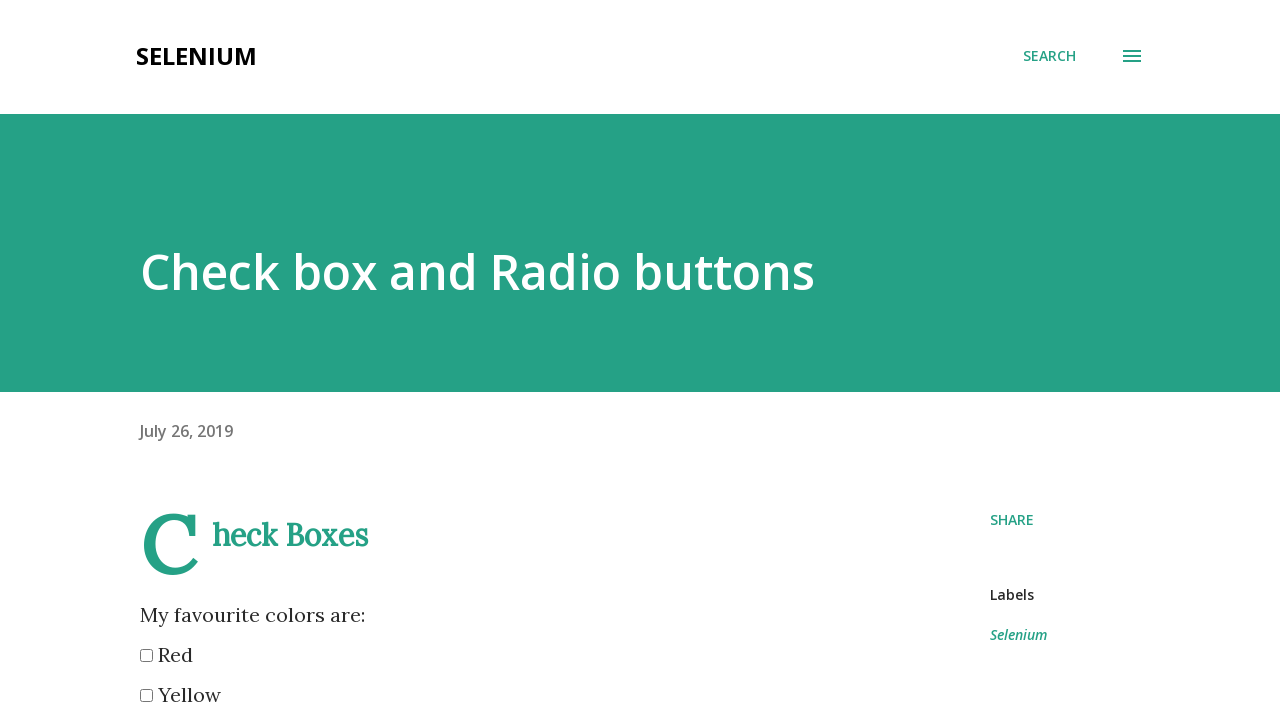

Clicked on checkbox/radio button element at (146, 696) on xpath=//*[@id="post-body-7702345506409447484"]/div/input[2]
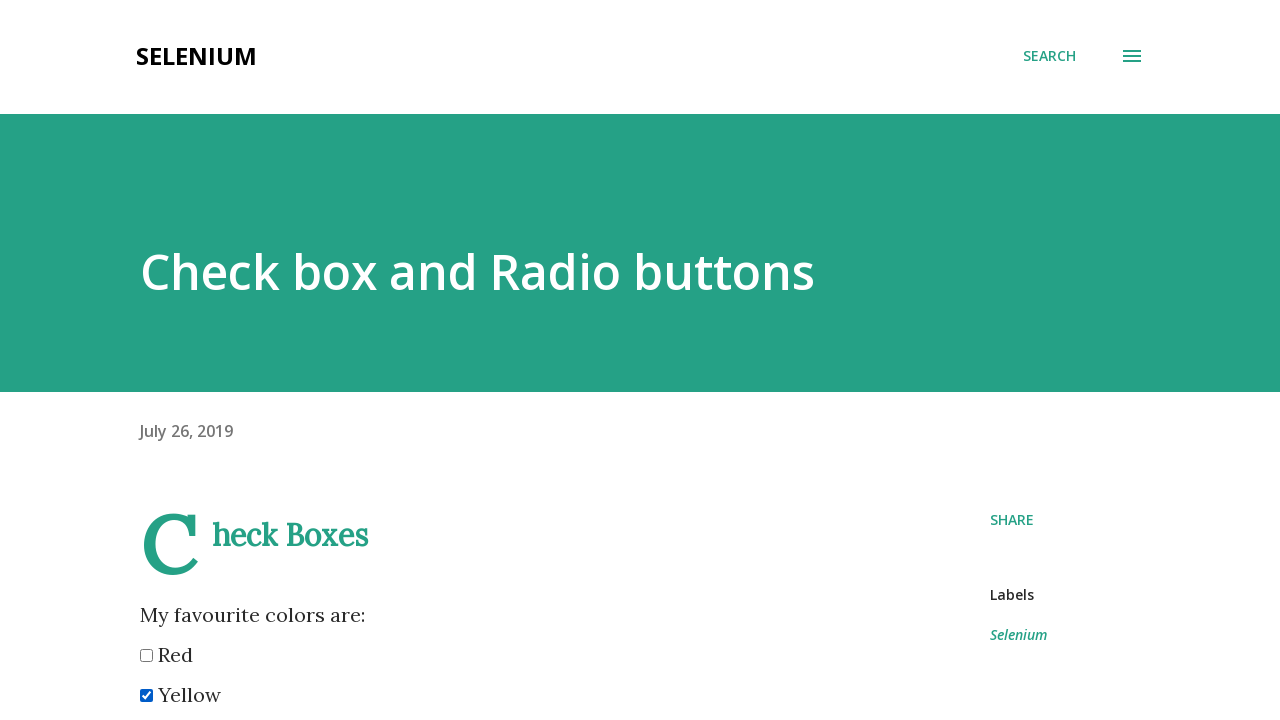

Located the checkbox/radio button element for property reading
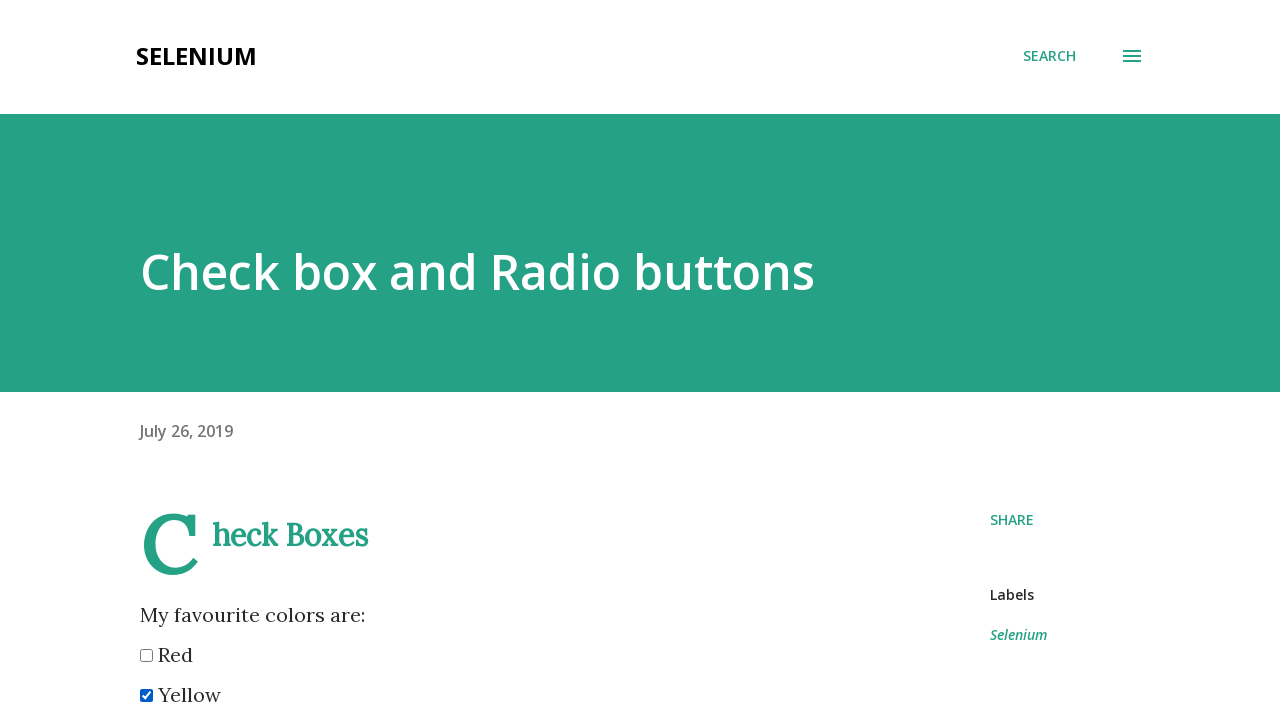

Read element text content: 
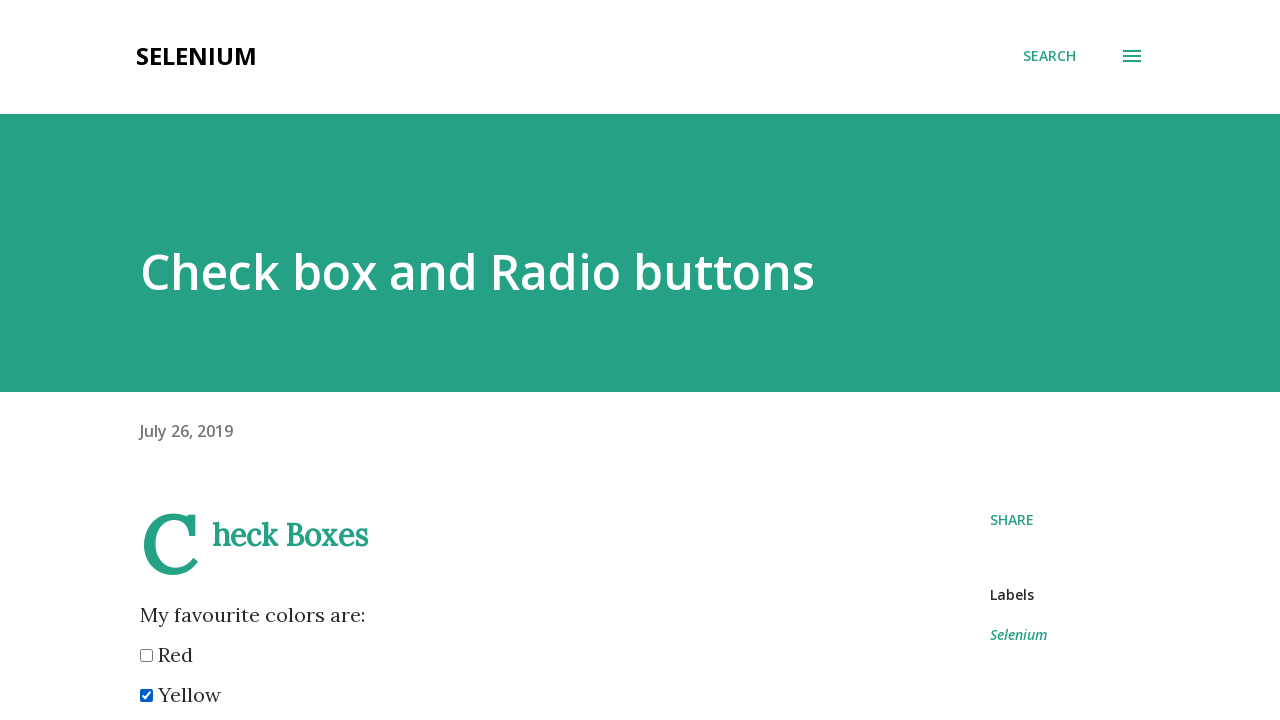

Retrieved CSS value property: 
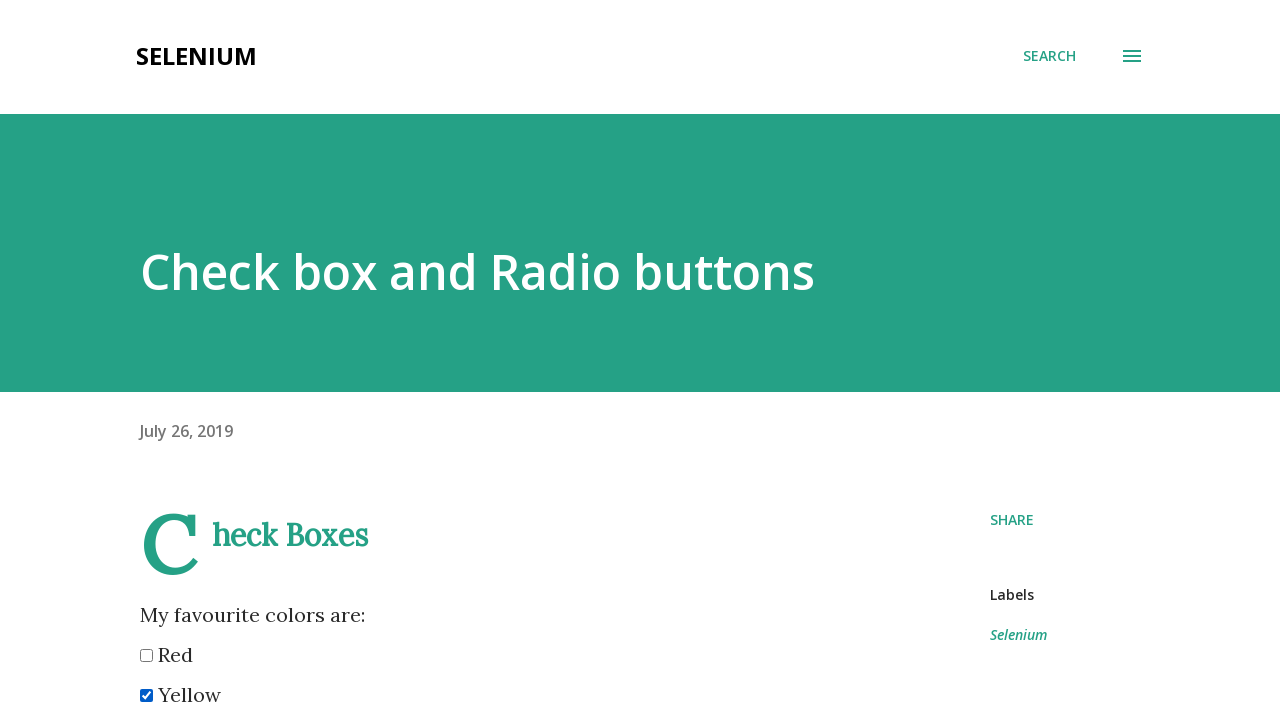

Retrieved DOM attribute value: yellow
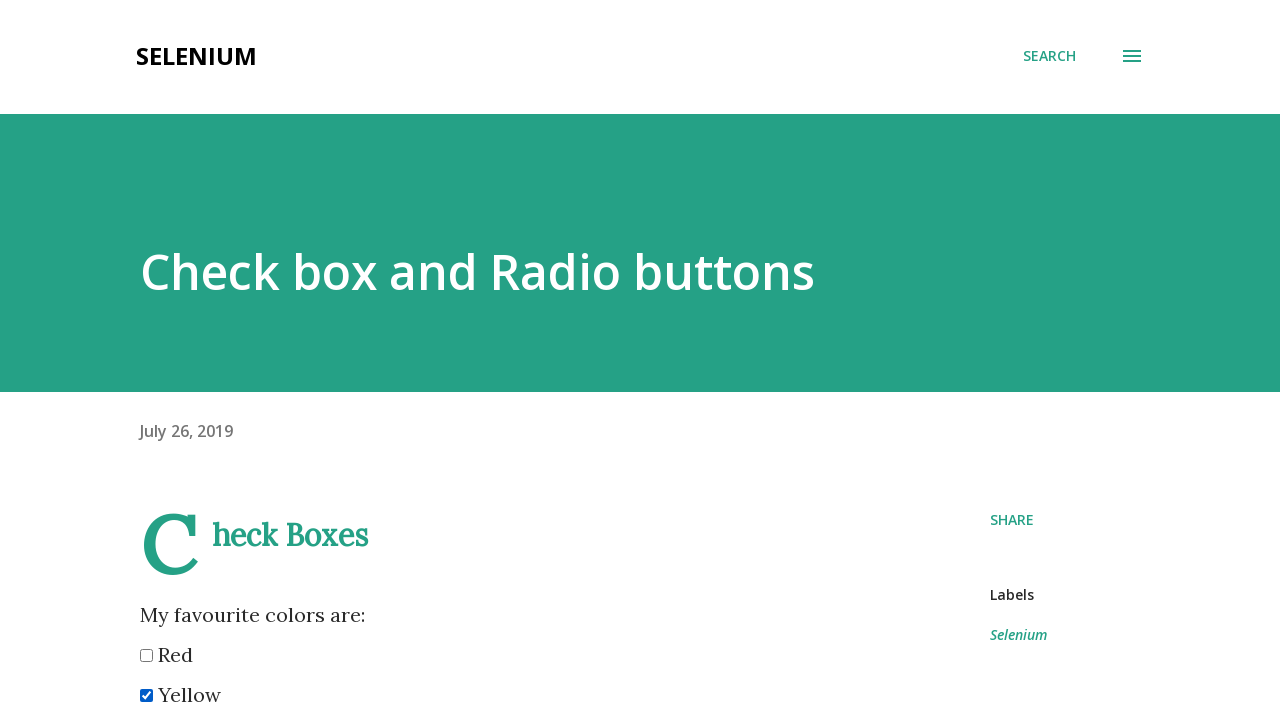

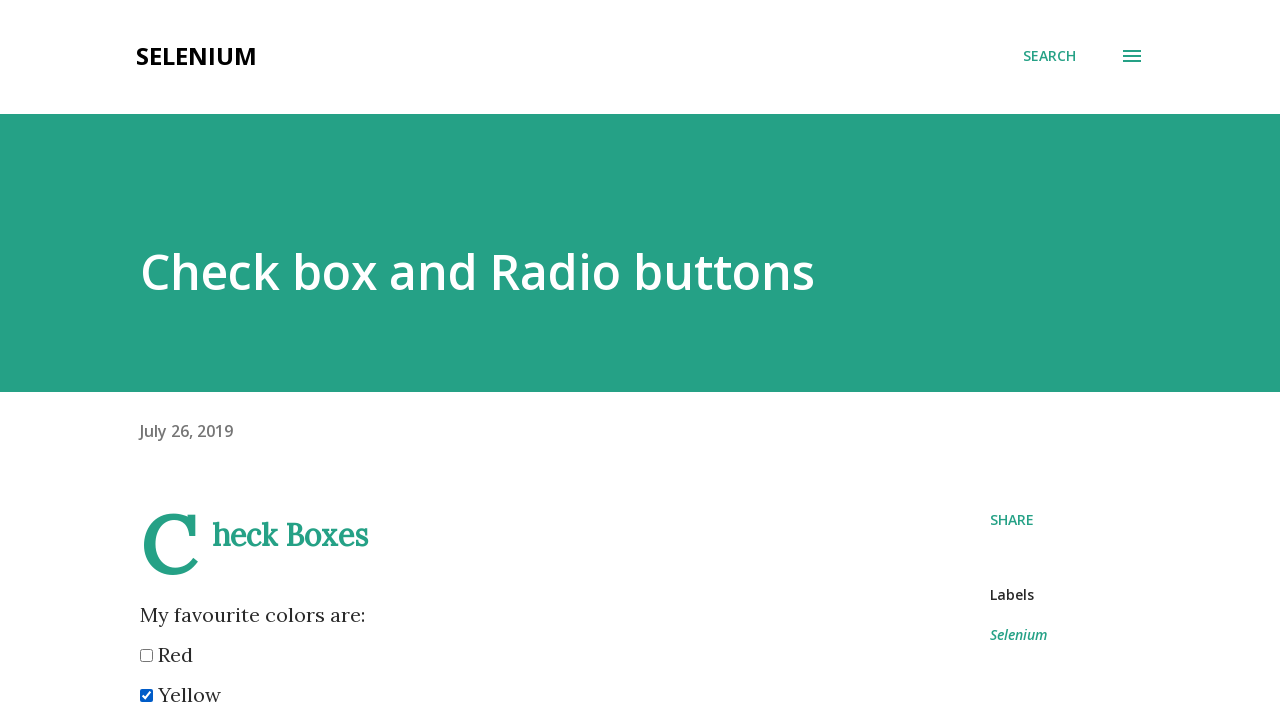